Tests that the MantisBT page title is correct by verifying the page title equals "MantisBT"

Starting URL: http://mantis-prova.base2.com.br

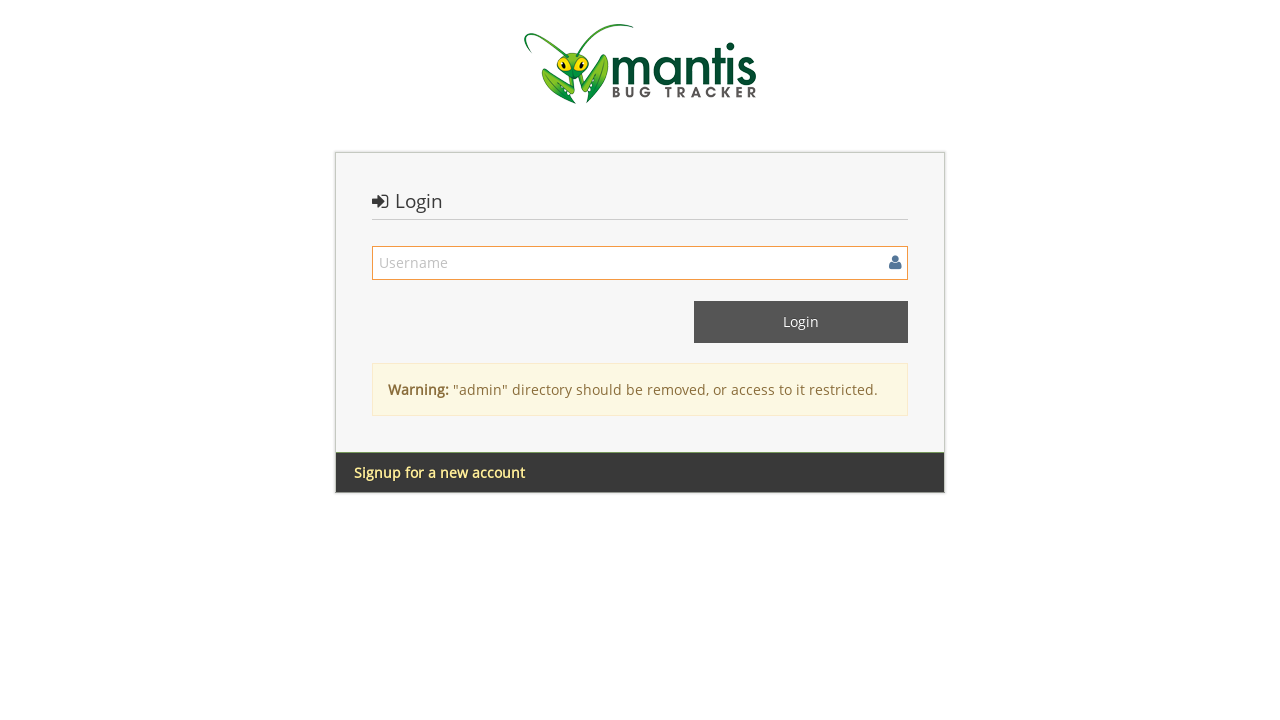

Navigated to MantisBT application URL
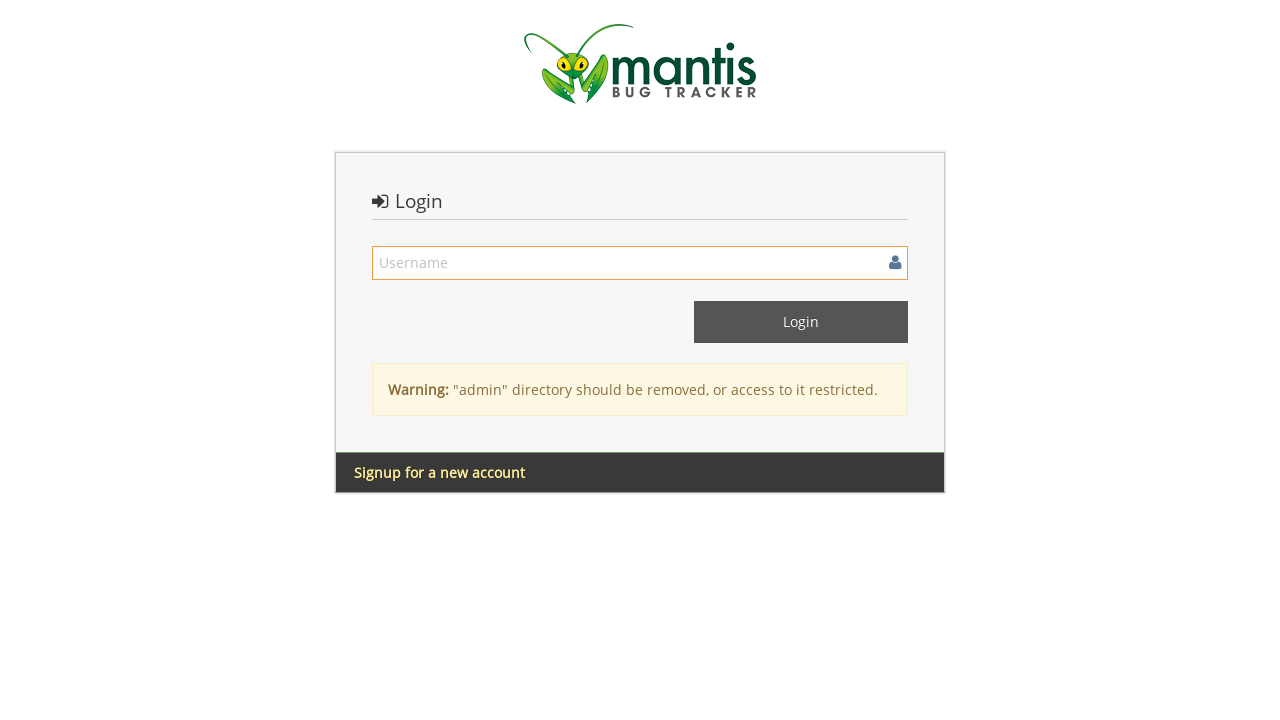

Verified page title equals 'MantisBT'
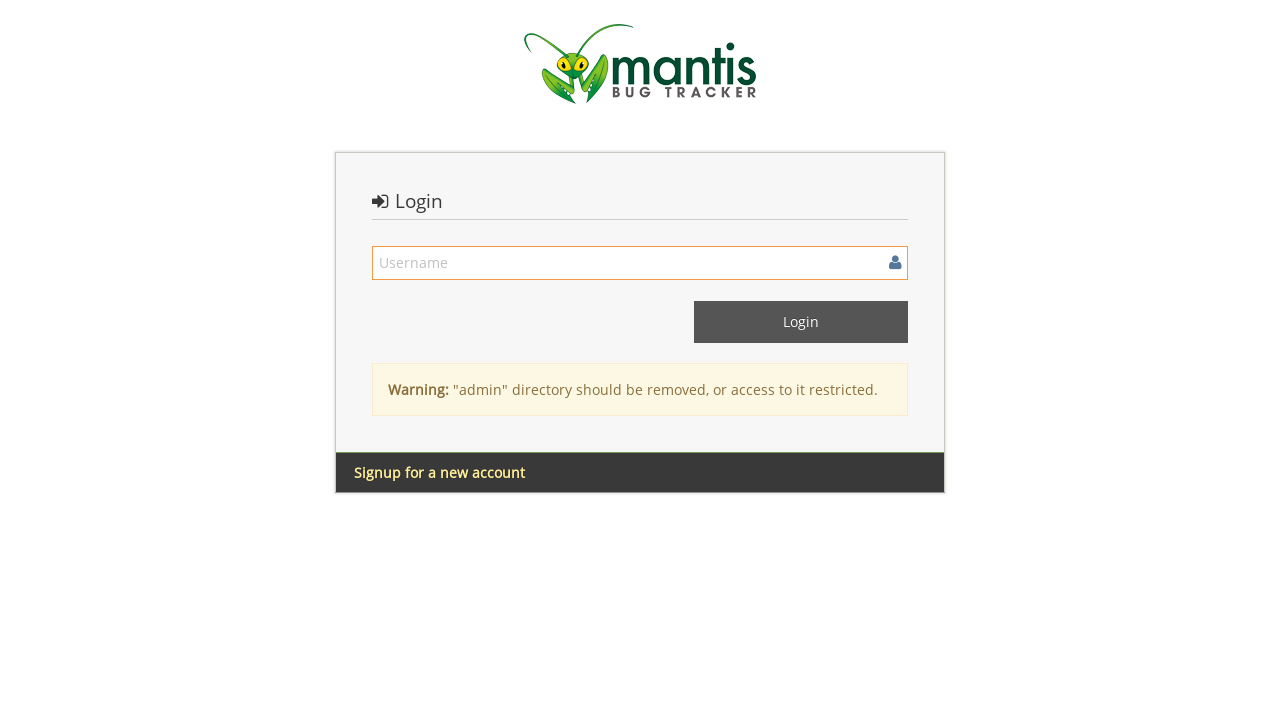

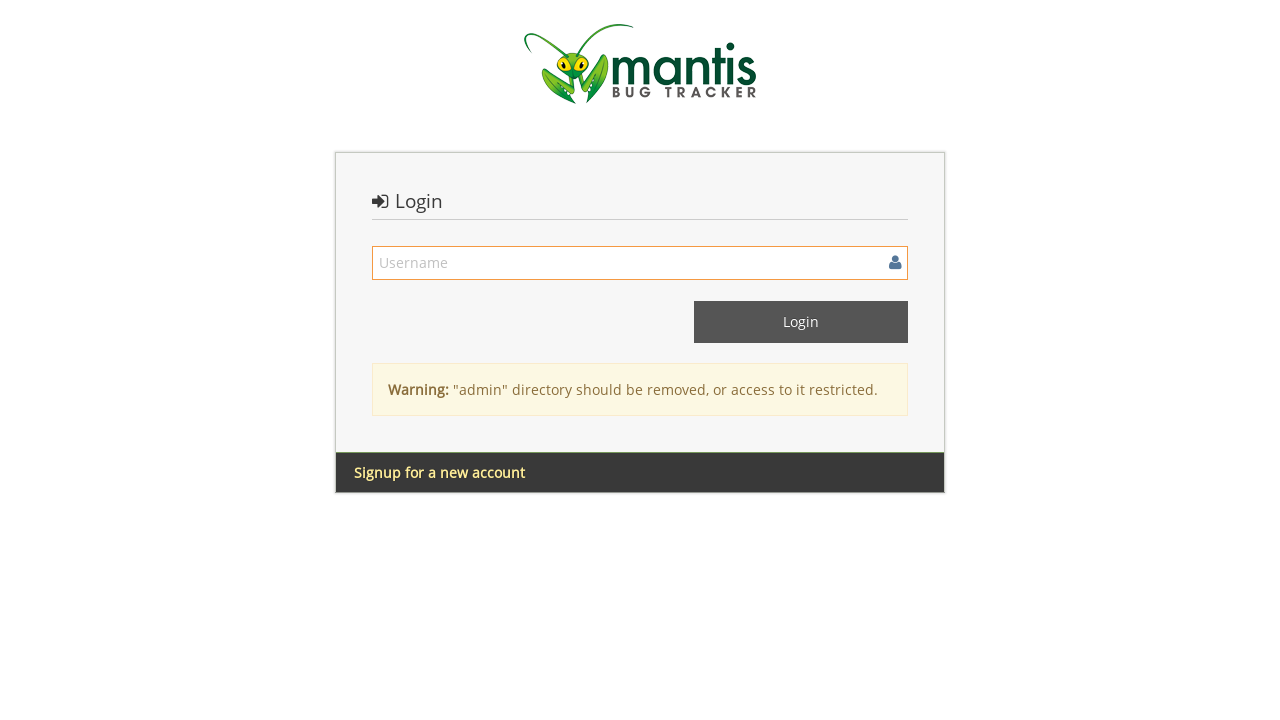